Tests decimal addition by adding 3.44 and 1.33 and verifying the result is 4.77

Starting URL: https://testsheepnz.github.io/BasicCalculator

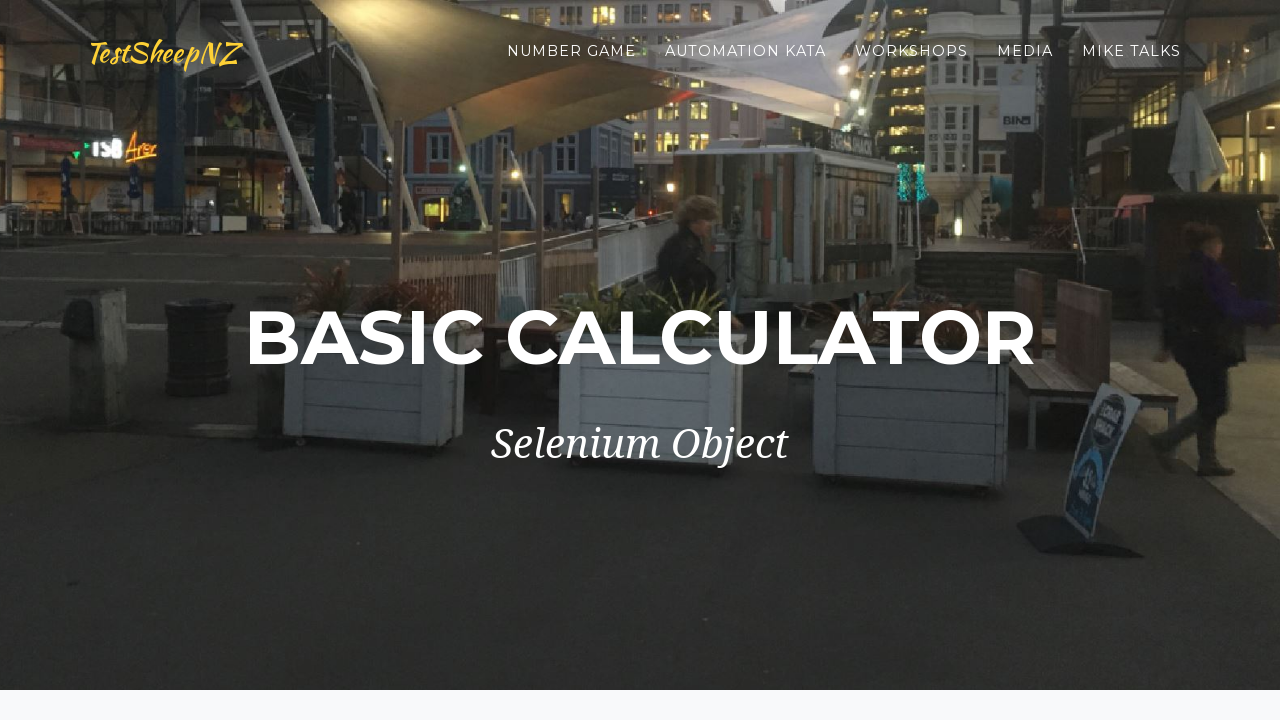

Selected Prototype calculator version on #selectBuild
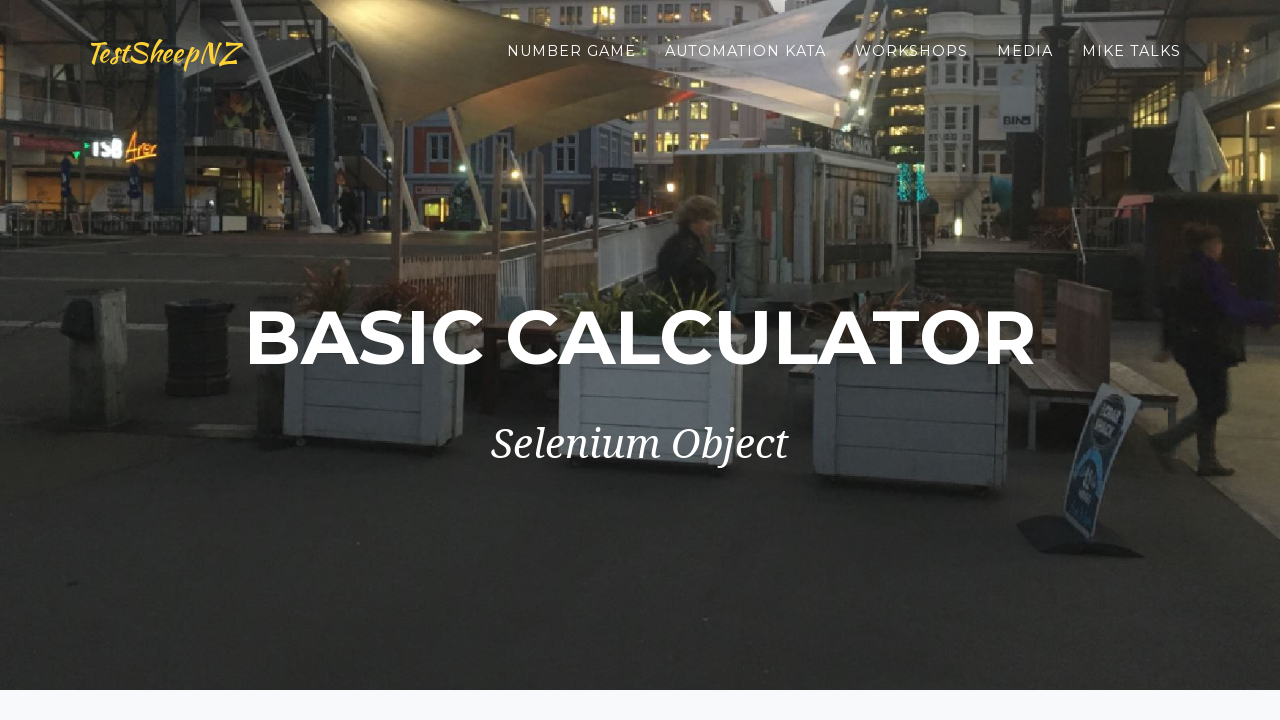

Entered first number 3.44 on input[name=number1]
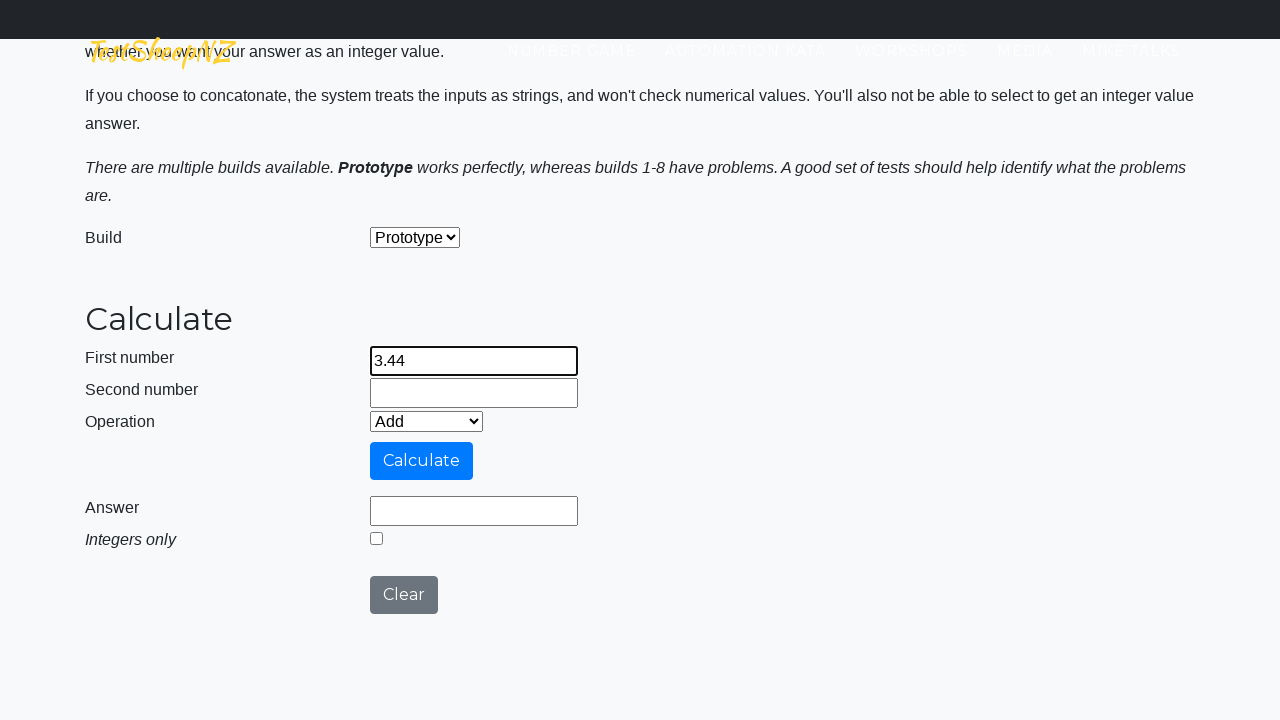

Entered second number 1.33 on input[name=number2]
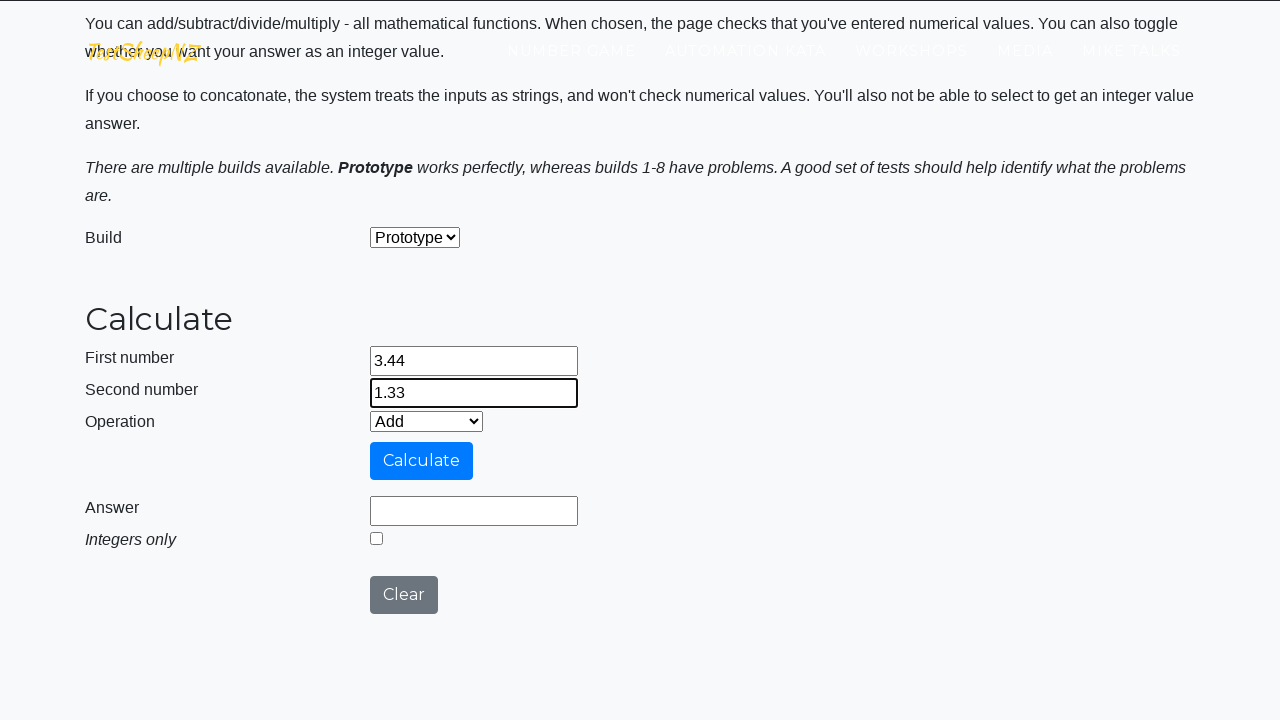

Selected Add operation on #selectOperationDropdown
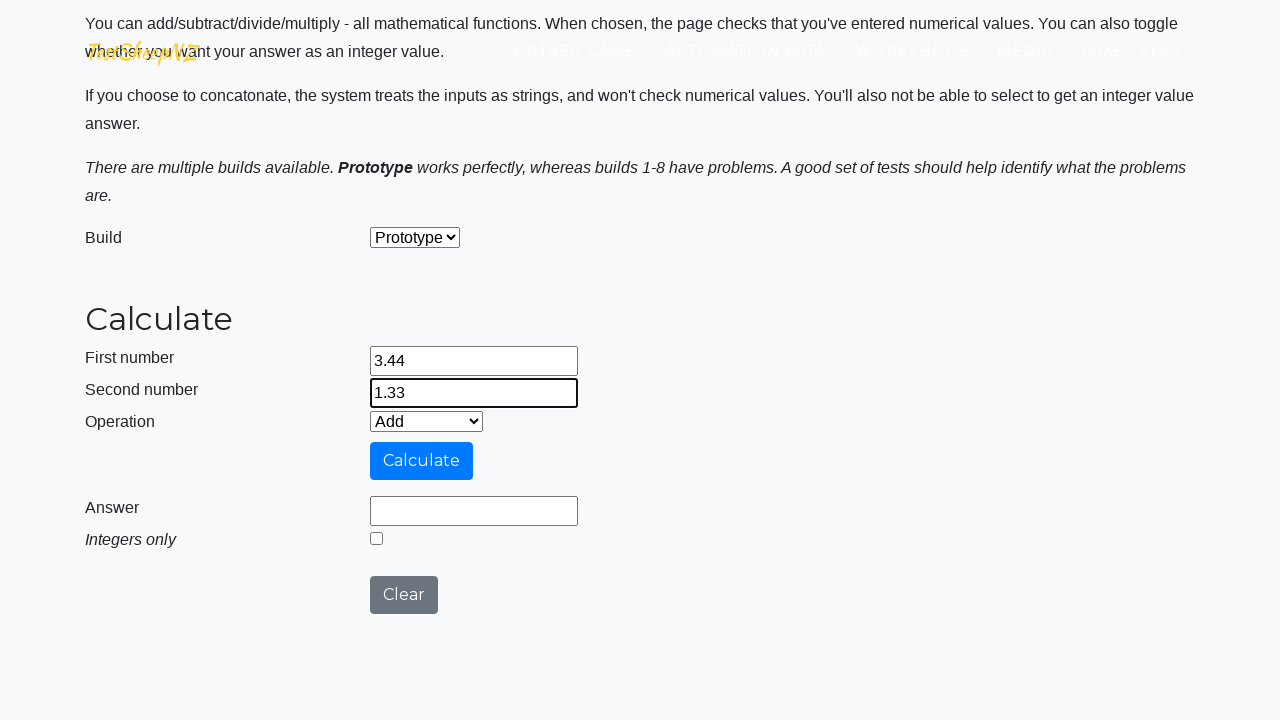

Clicked calculate button at (422, 461) on #calculateButton
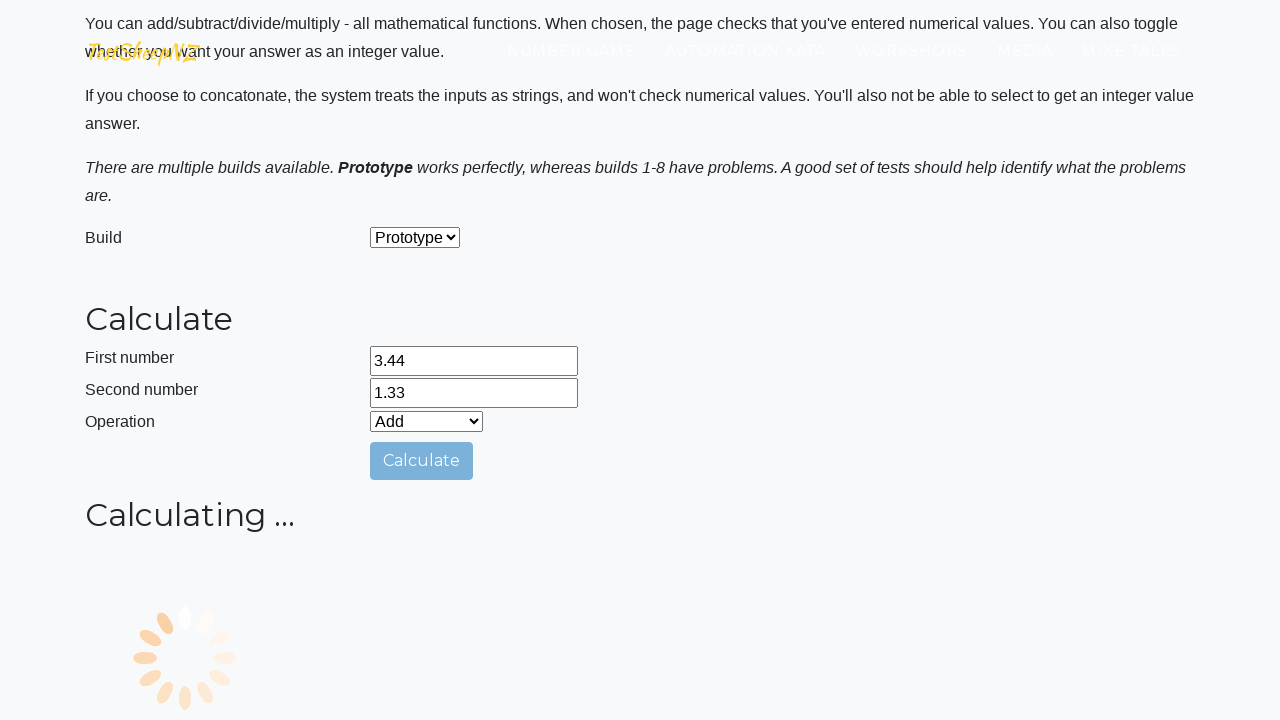

Result field loaded, displaying answer 4.77
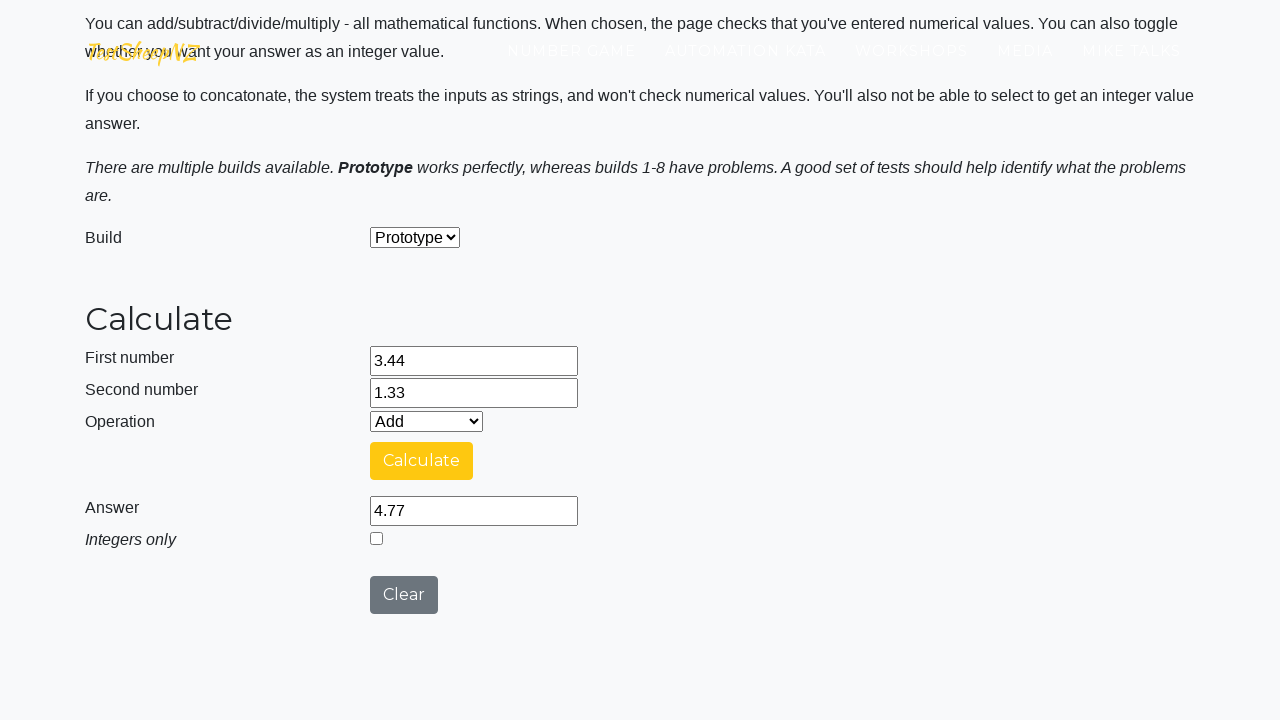

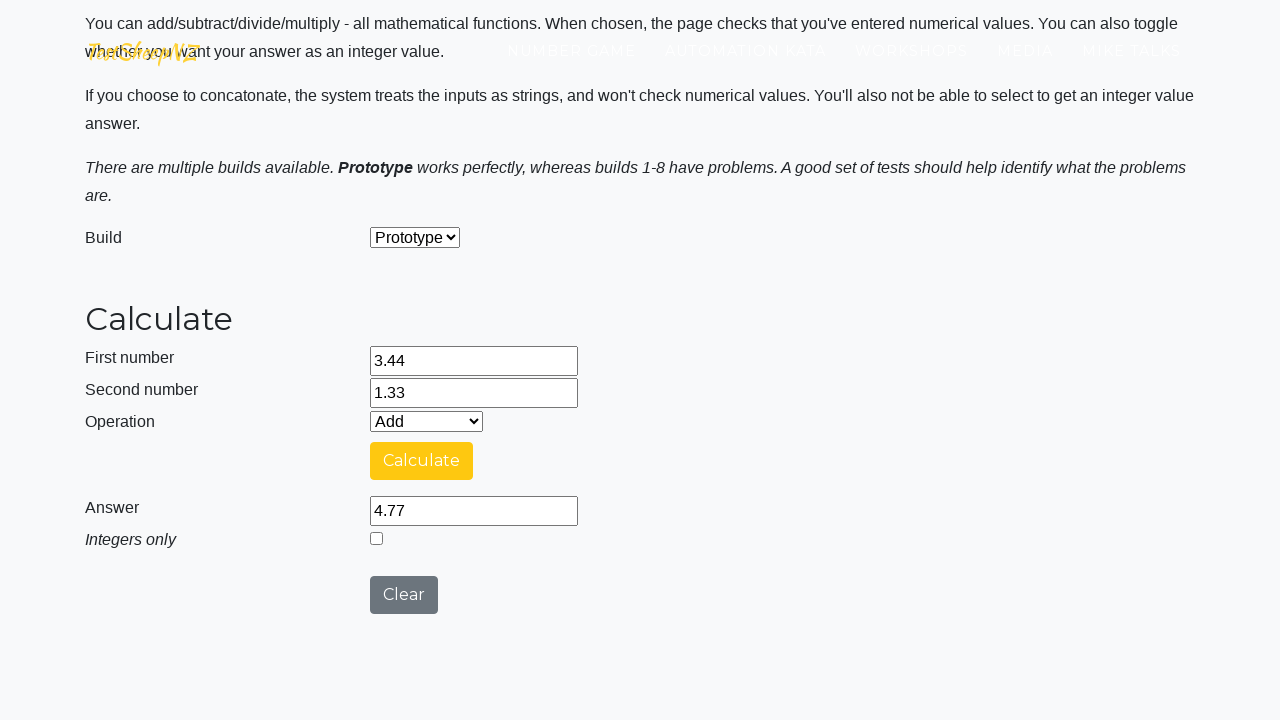